Tests navigation to the registration page by clicking the registration link and verifying the registration form header is displayed.

Starting URL: https://qa.koel.app/

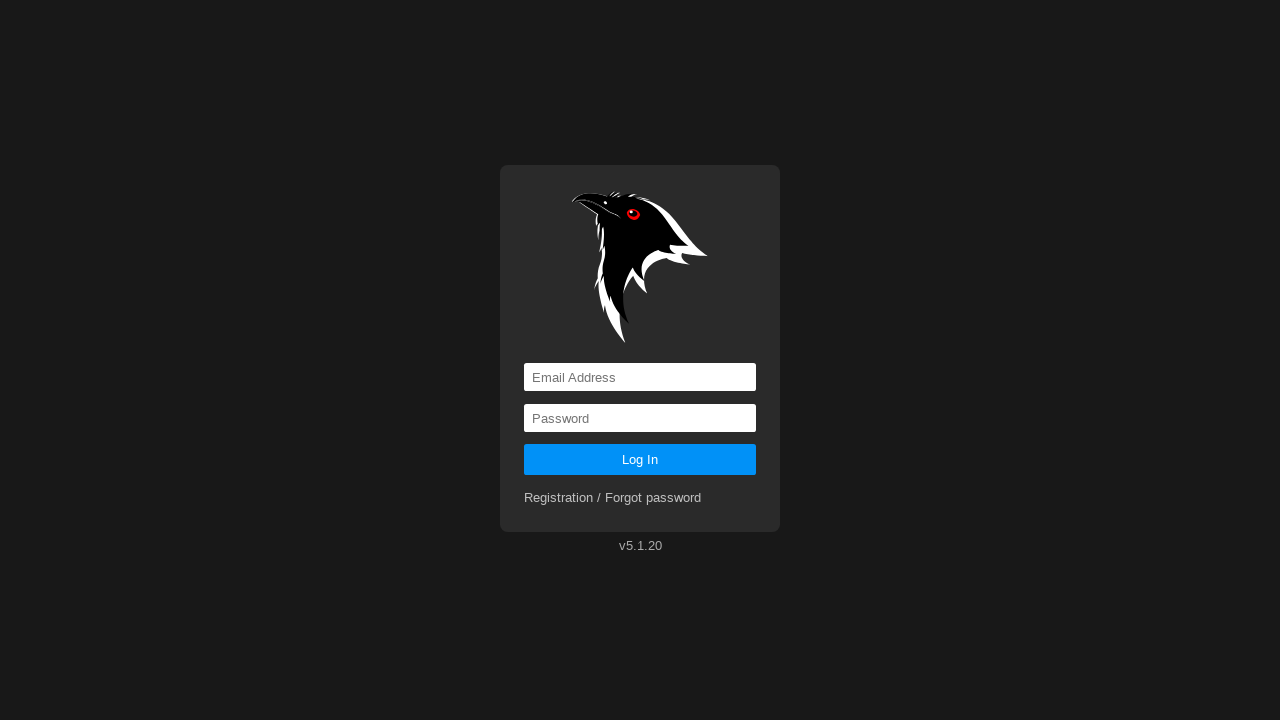

Clicked Registration link at (613, 498) on xpath=//a[contains(text(),'Registration')]
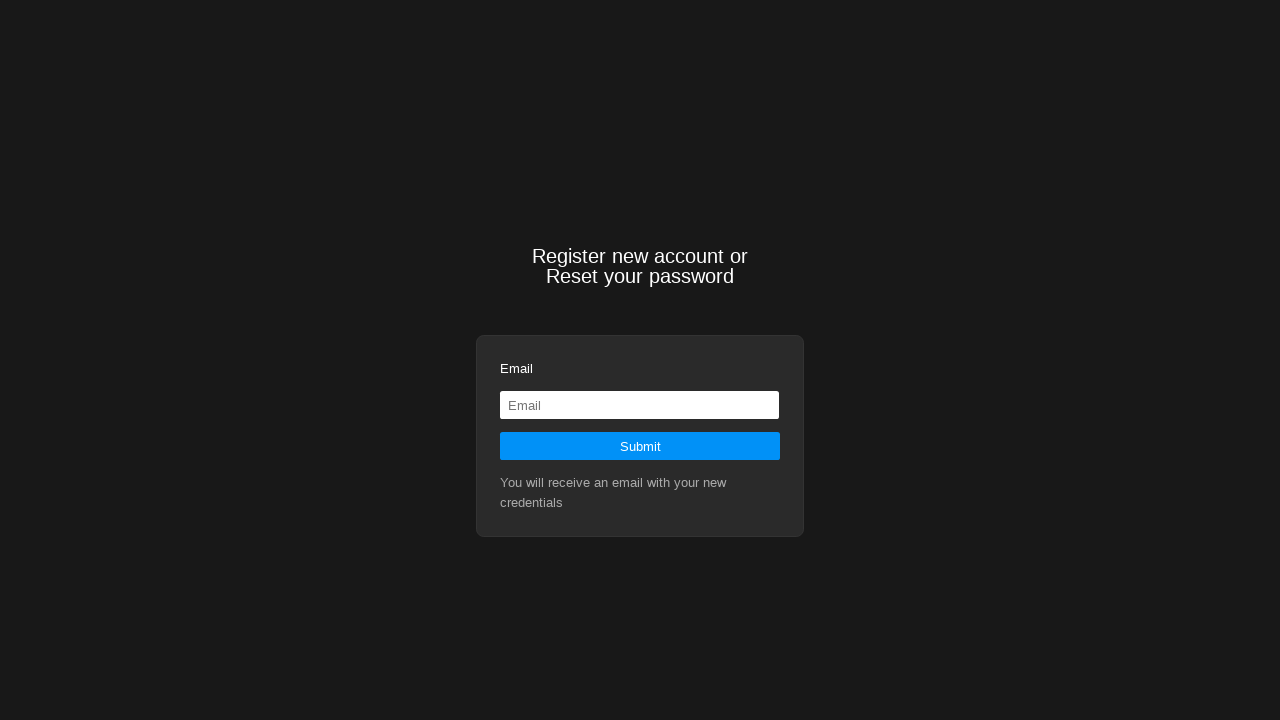

Registration form header 'Register new account' is displayed
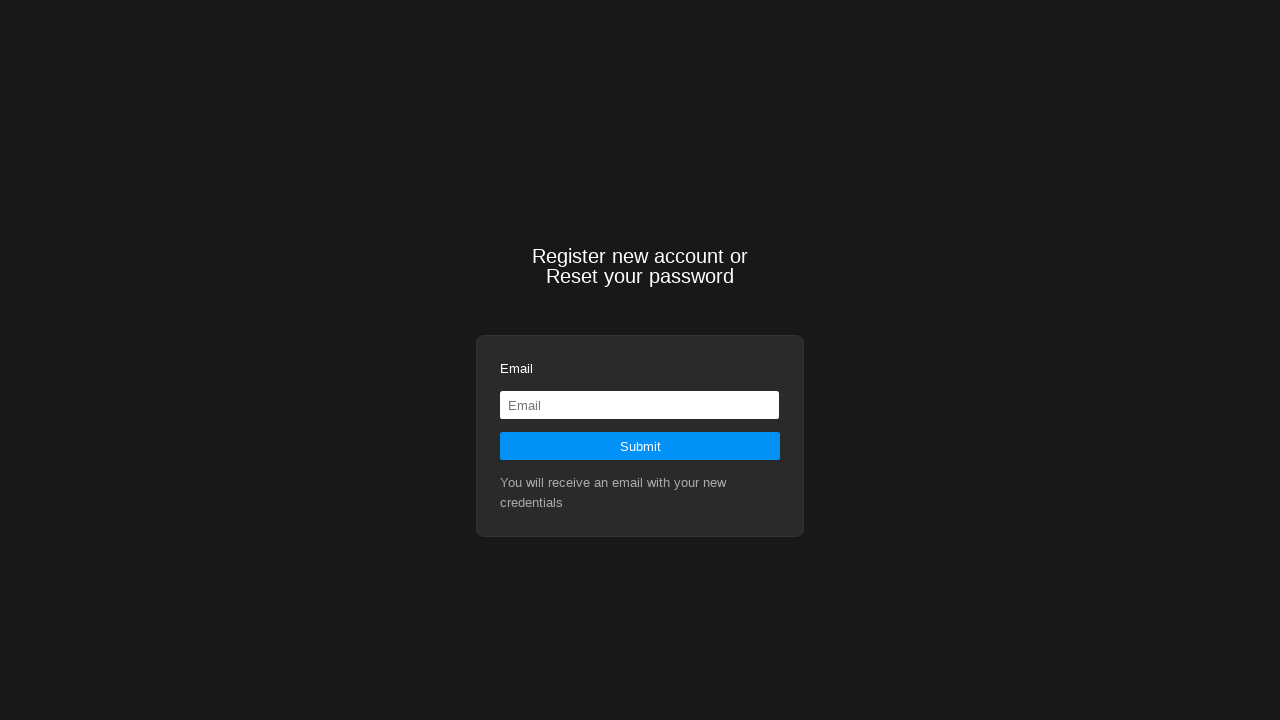

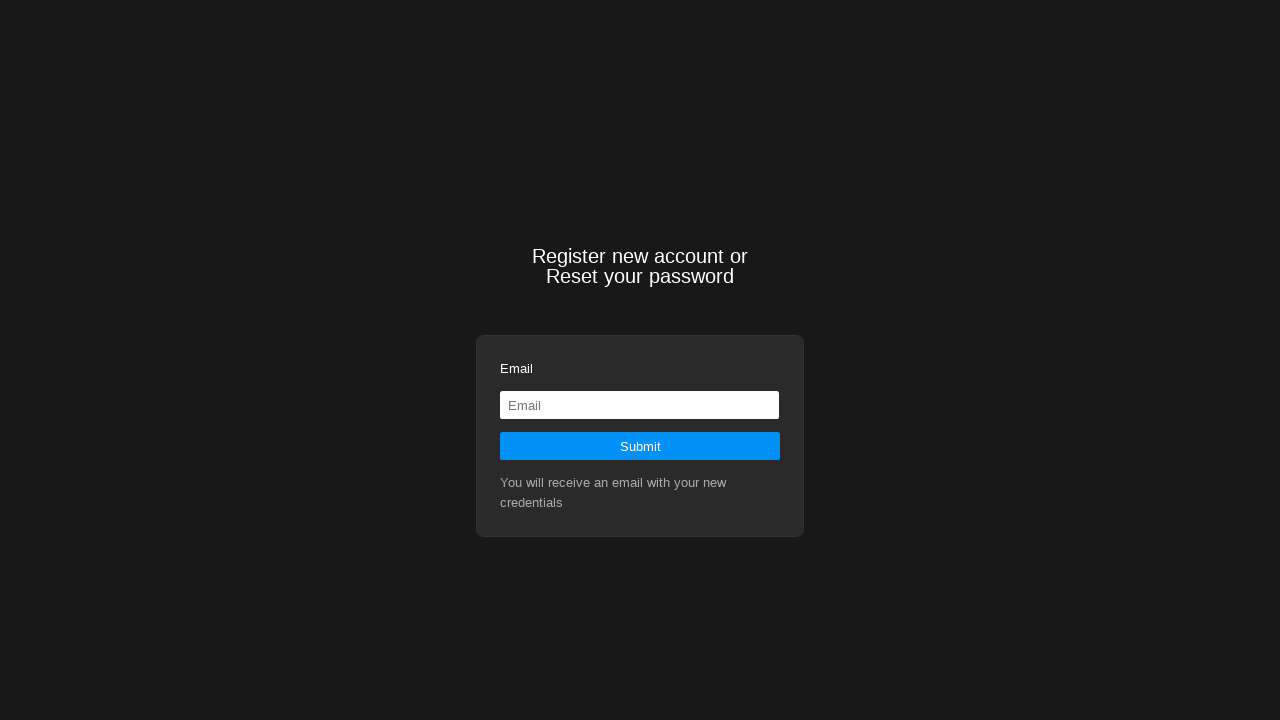